Tests that a todo item is removed when its text is edited to be empty

Starting URL: https://demo.playwright.dev/todomvc

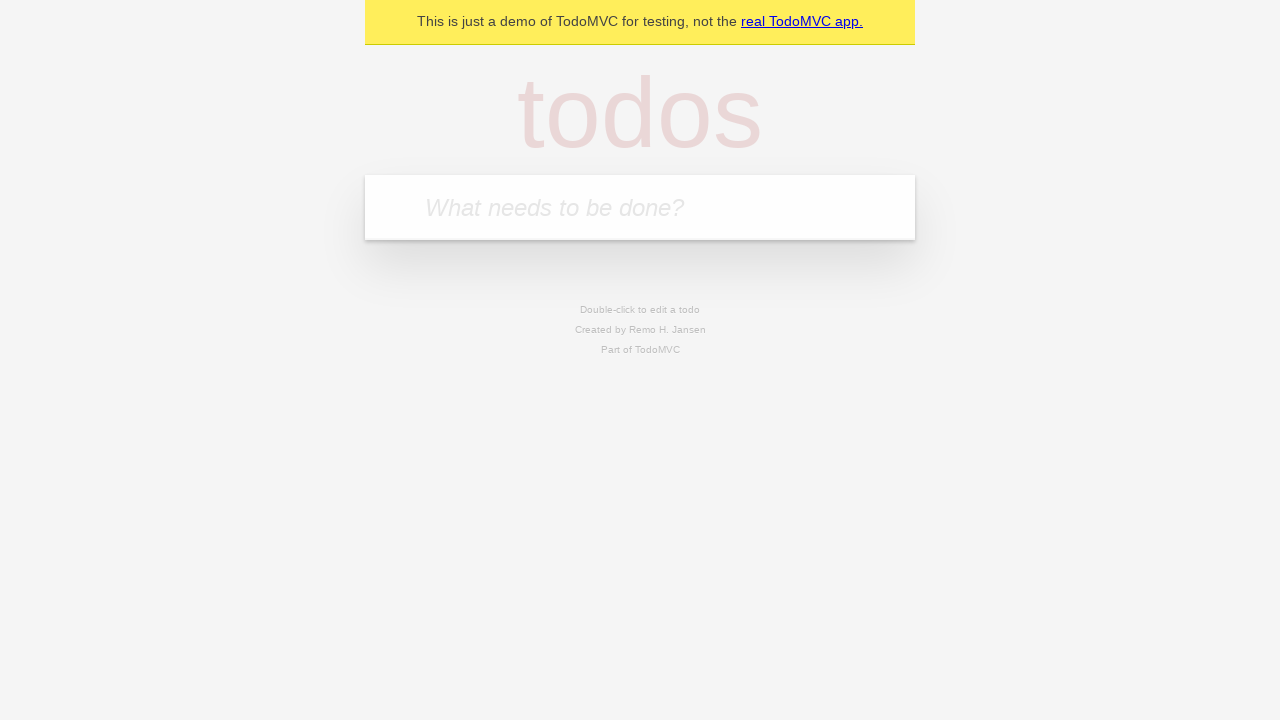

Filled todo input with 'buy some cheese' on internal:attr=[placeholder="What needs to be done?"i]
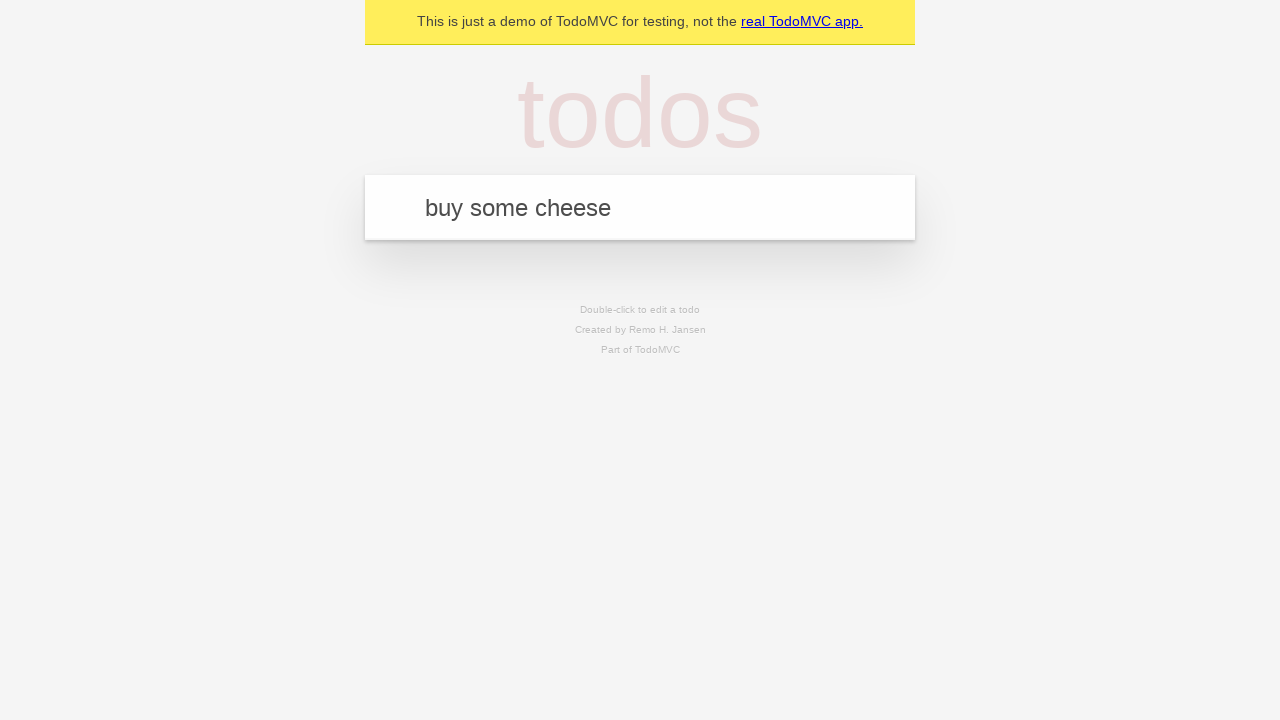

Pressed Enter to create todo 'buy some cheese' on internal:attr=[placeholder="What needs to be done?"i]
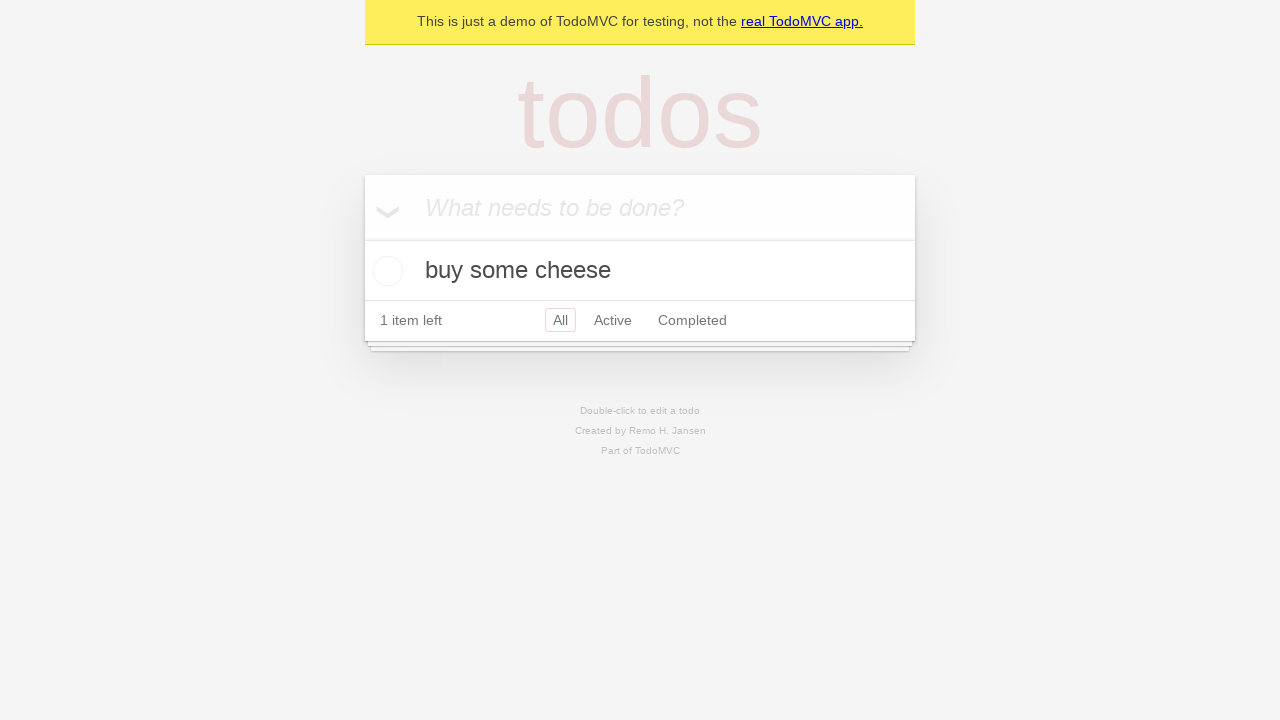

Filled todo input with 'feed the cat' on internal:attr=[placeholder="What needs to be done?"i]
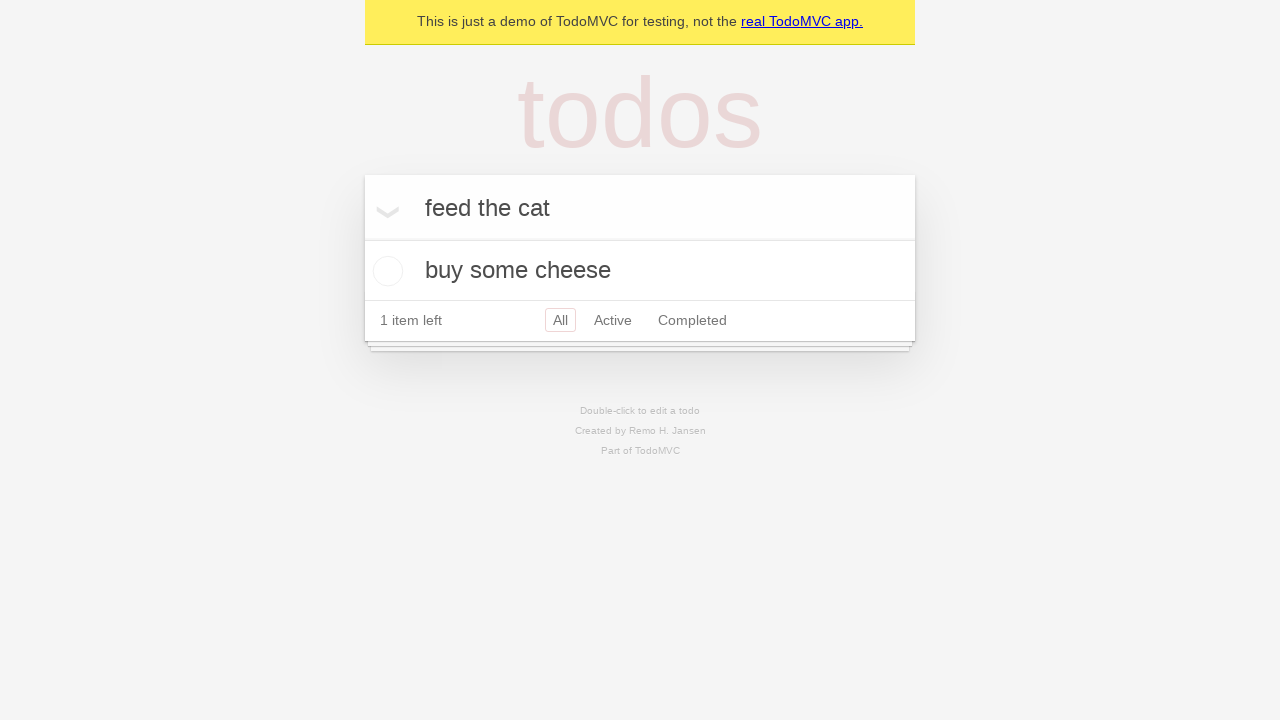

Pressed Enter to create todo 'feed the cat' on internal:attr=[placeholder="What needs to be done?"i]
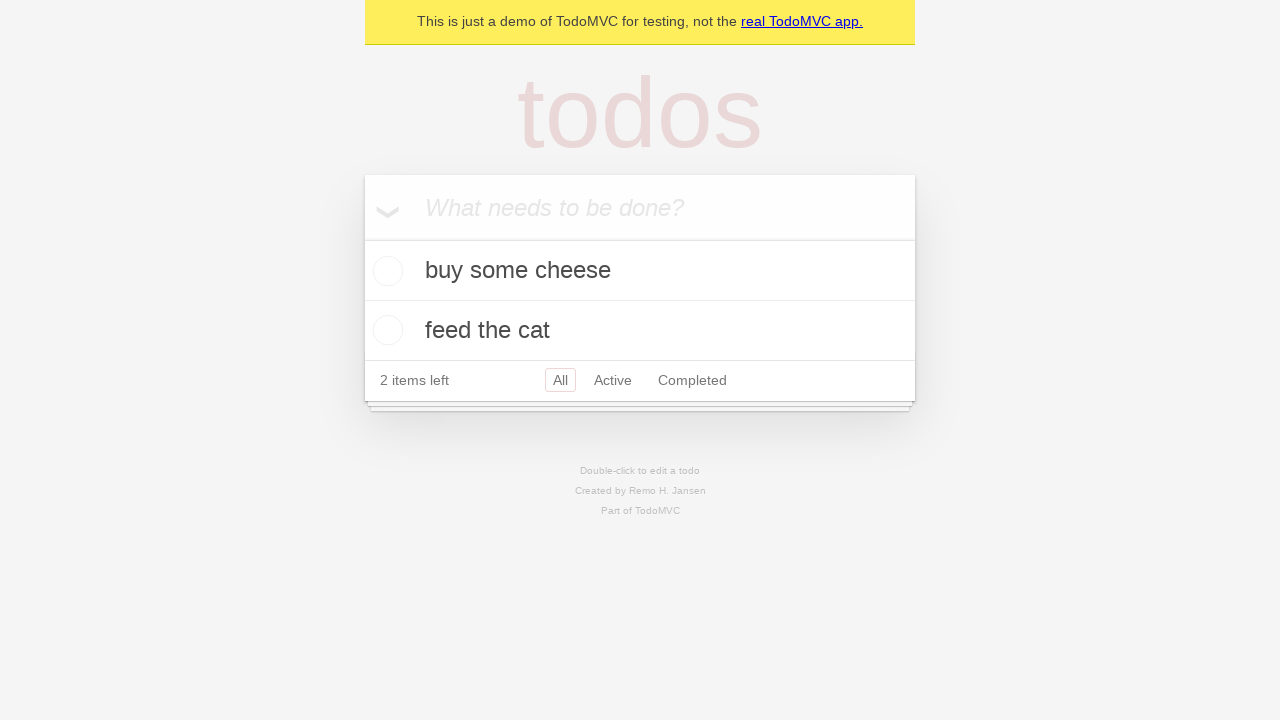

Filled todo input with 'book a doctors appointment' on internal:attr=[placeholder="What needs to be done?"i]
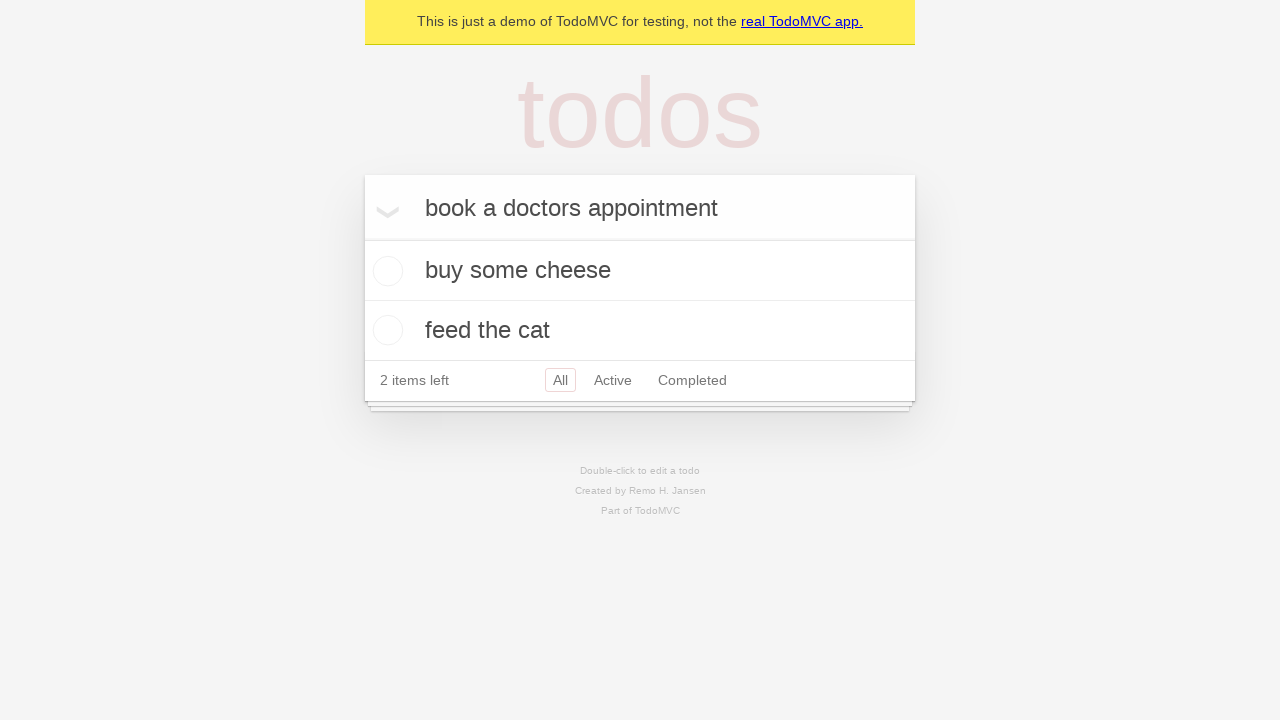

Pressed Enter to create todo 'book a doctors appointment' on internal:attr=[placeholder="What needs to be done?"i]
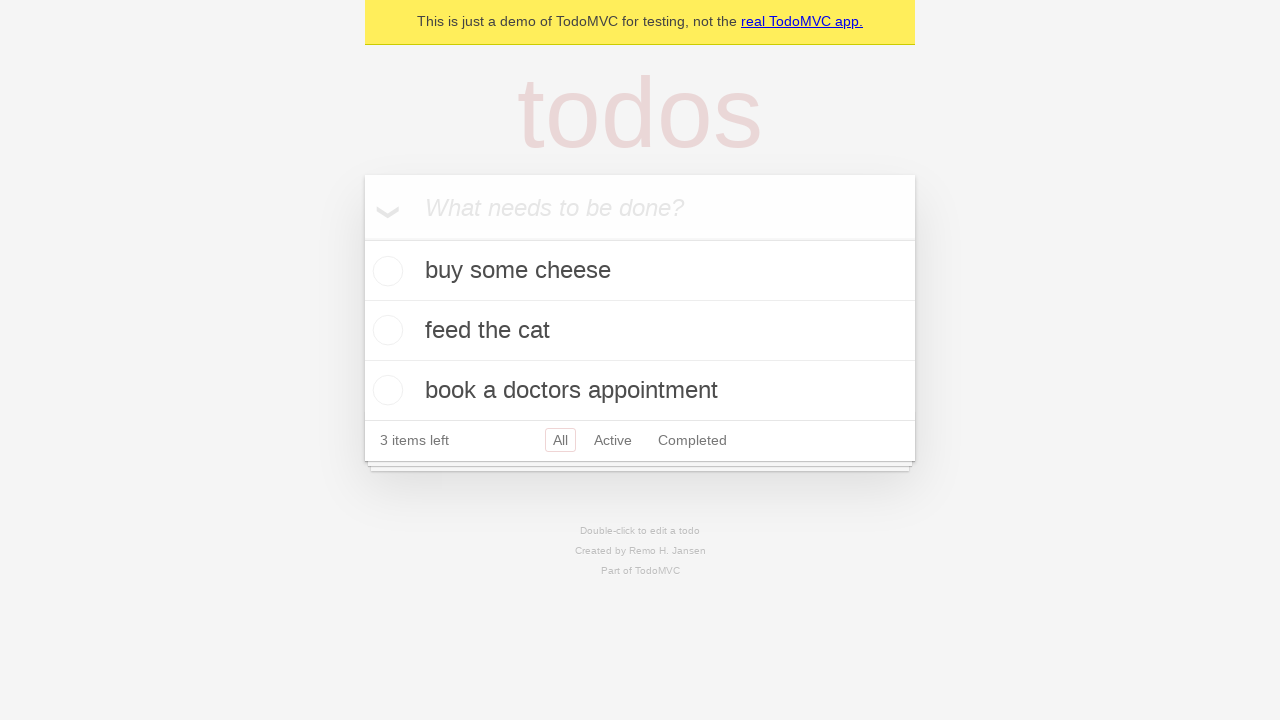

Double-clicked second todo item to enter edit mode at (640, 331) on internal:testid=[data-testid="todo-item"s] >> nth=1
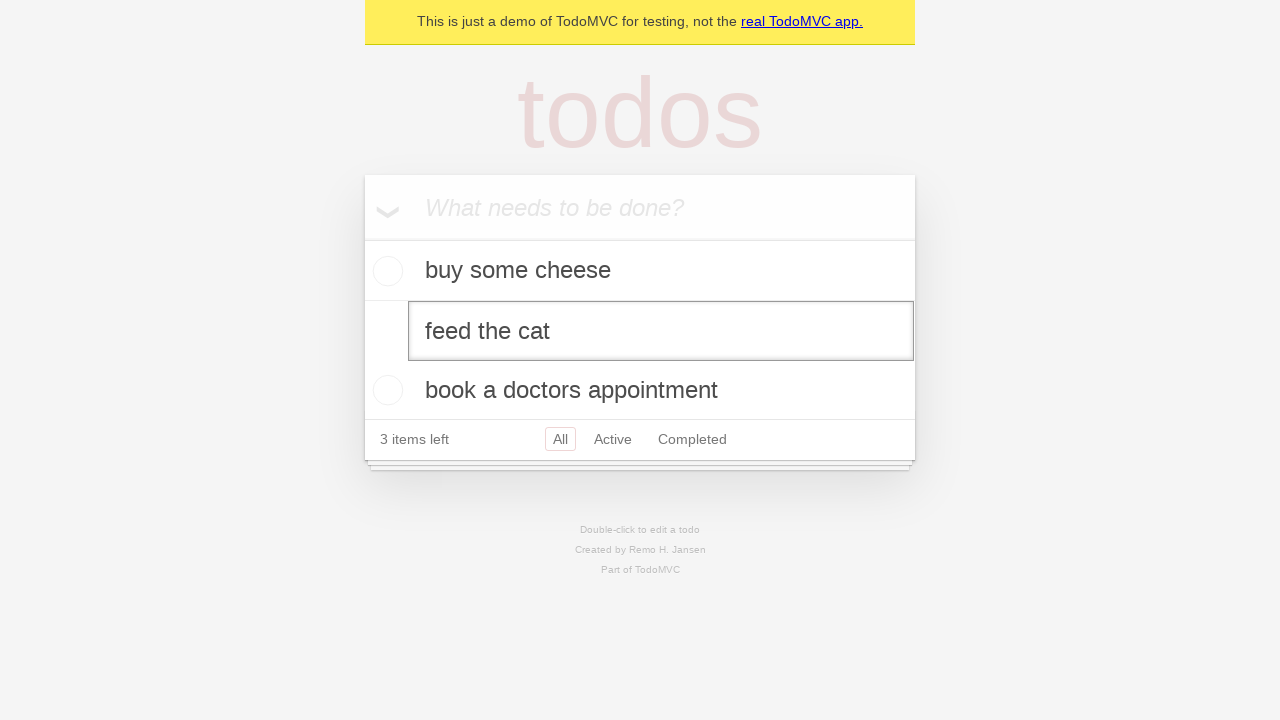

Cleared the edit textbox to empty string on internal:testid=[data-testid="todo-item"s] >> nth=1 >> internal:role=textbox[nam
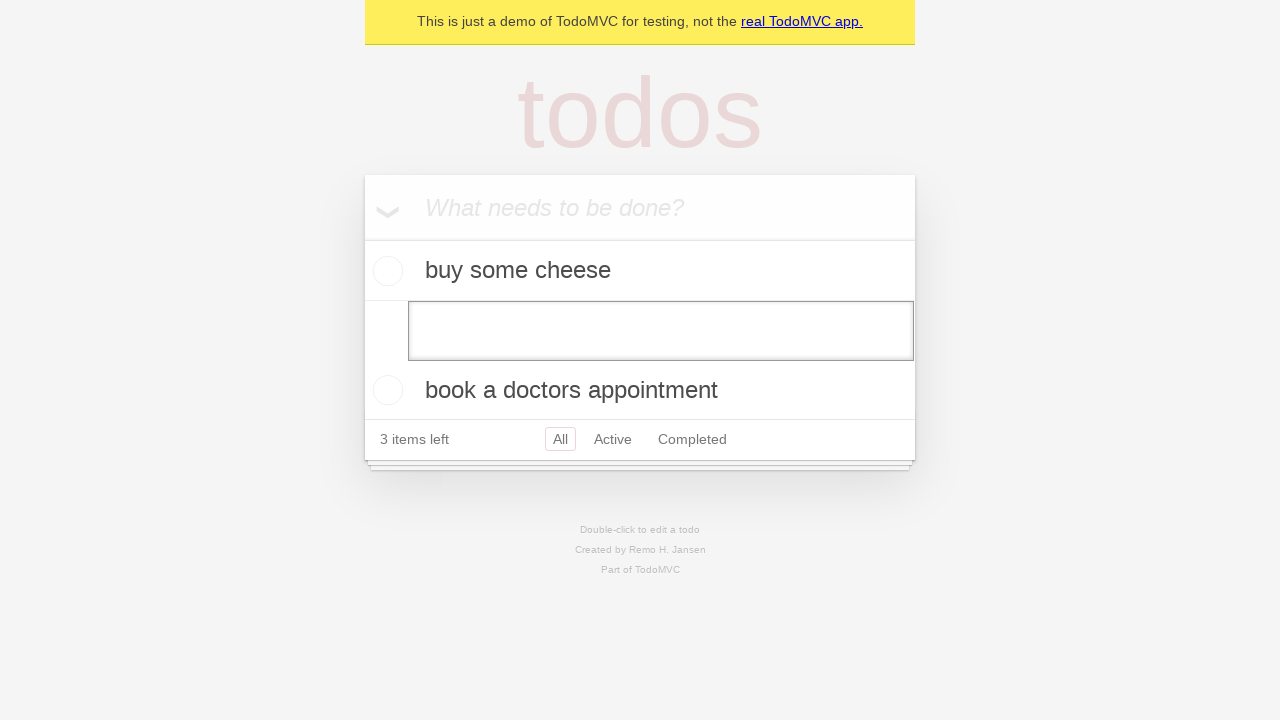

Pressed Enter to confirm empty edit, removing the todo item on internal:testid=[data-testid="todo-item"s] >> nth=1 >> internal:role=textbox[nam
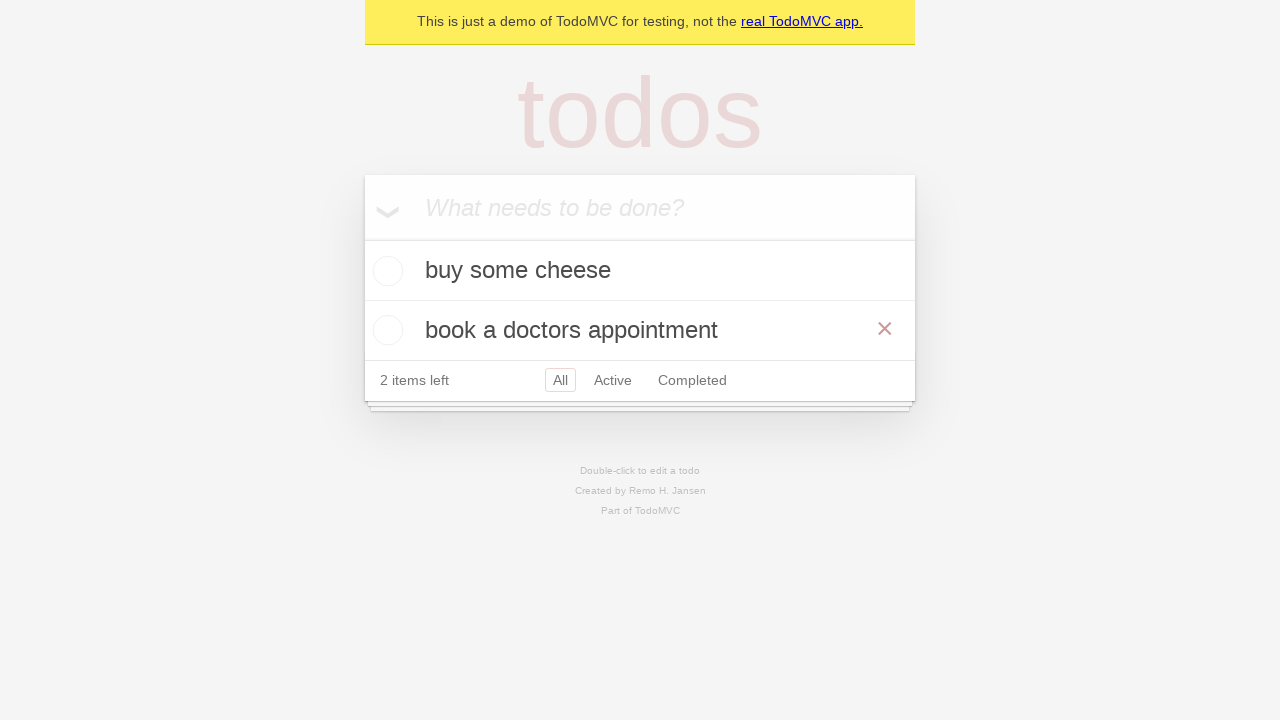

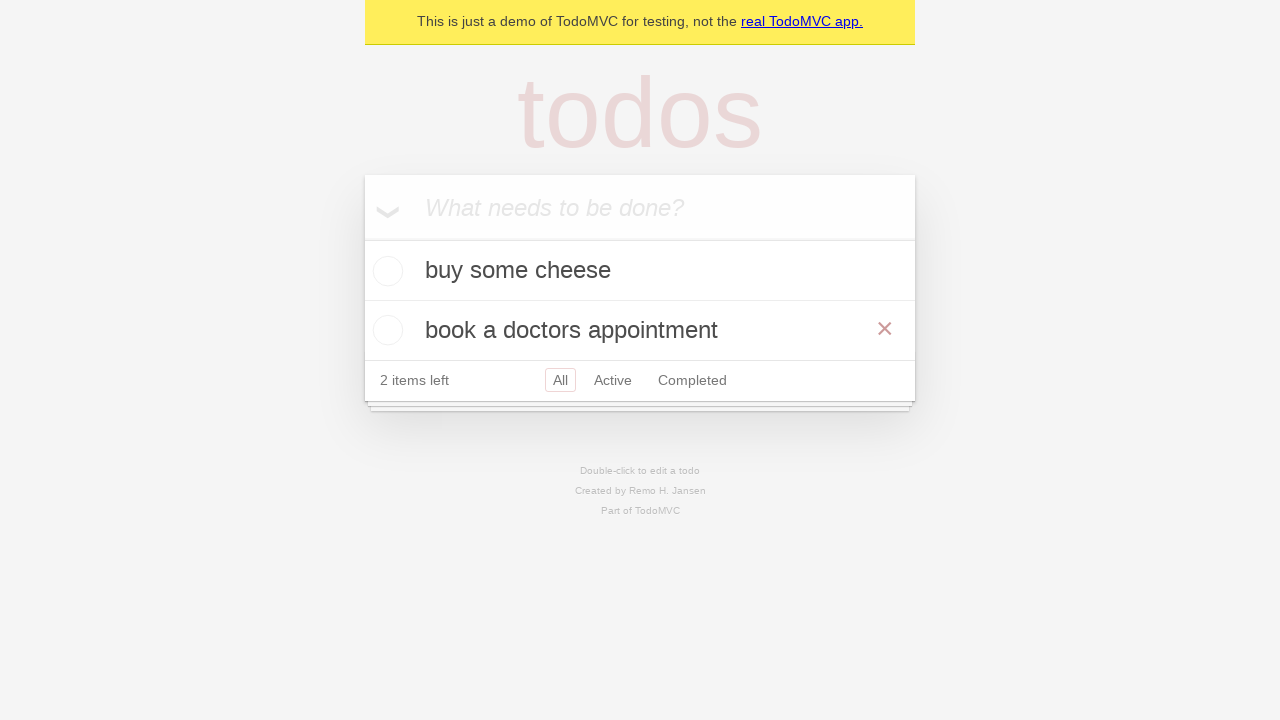